Tests clicking a button to trigger a normal success message alert and verifies the message text appears

Starting URL: https://www.lambdatest.com/selenium-playground/bootstrap-alert-messages-demo

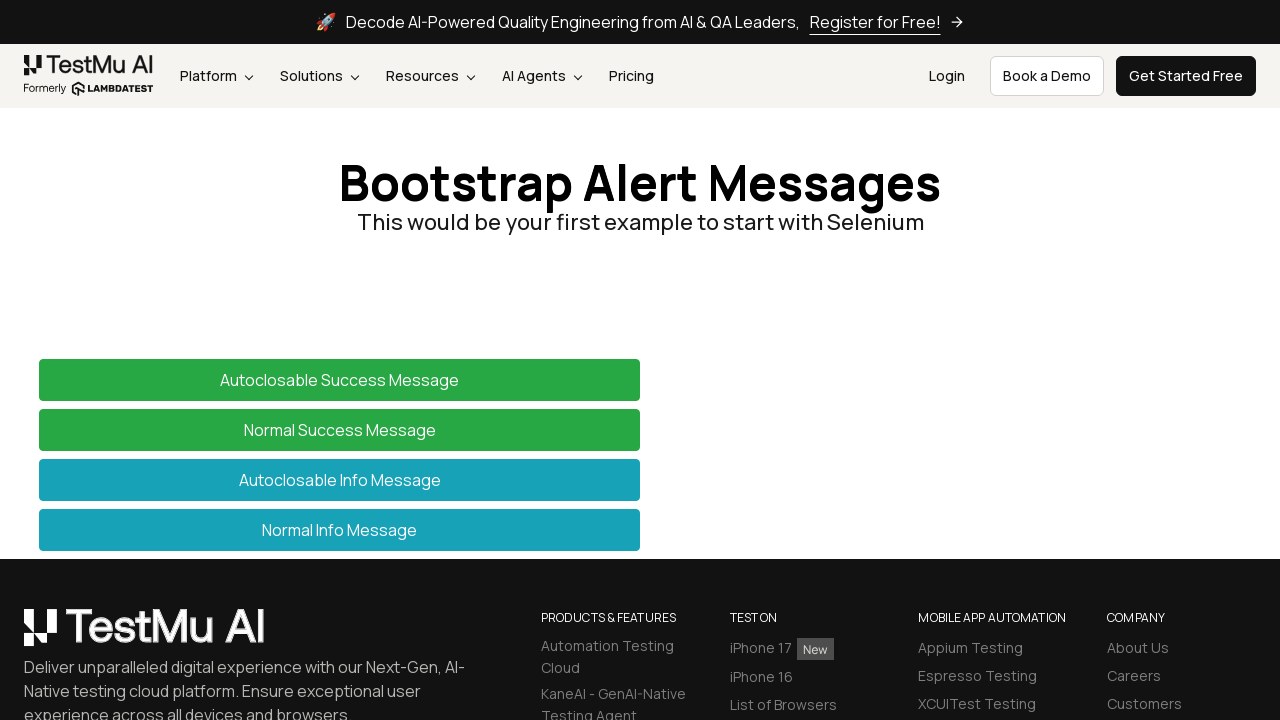

Navigated to bootstrap alert messages demo page
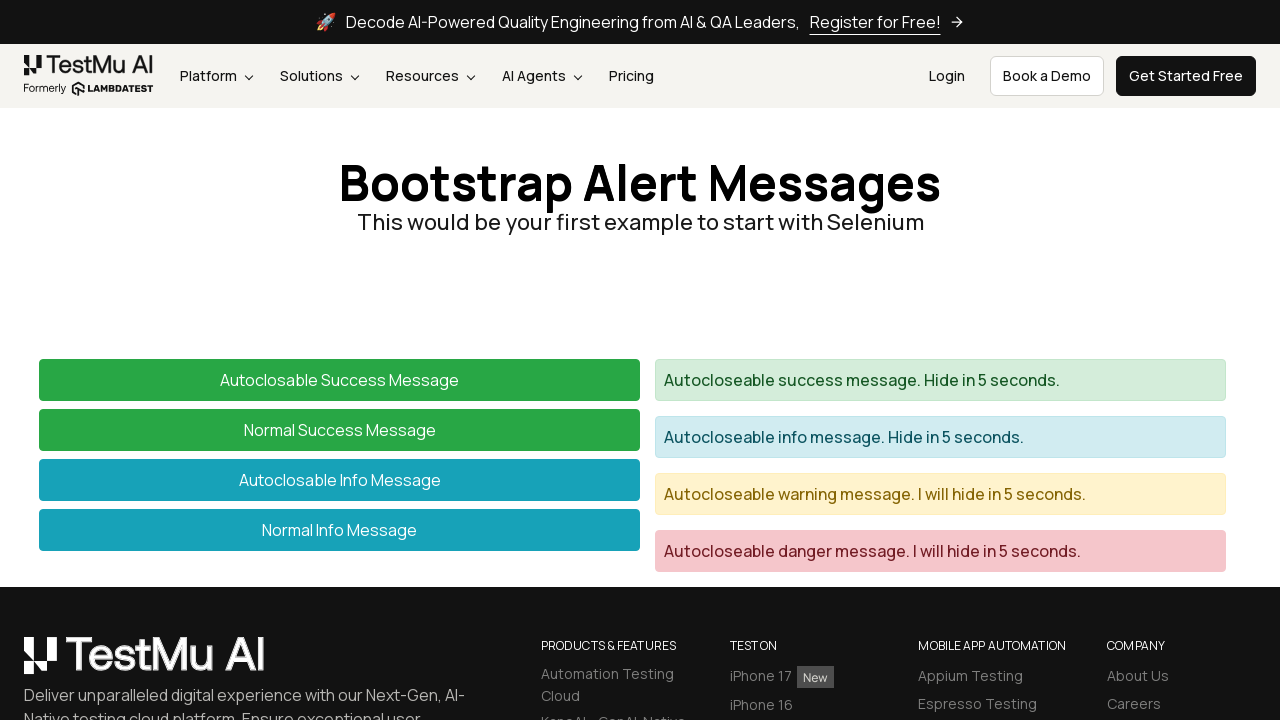

Clicked the Normal Success Message button at (340, 430) on xpath=//button[text()='Normal Success Message']
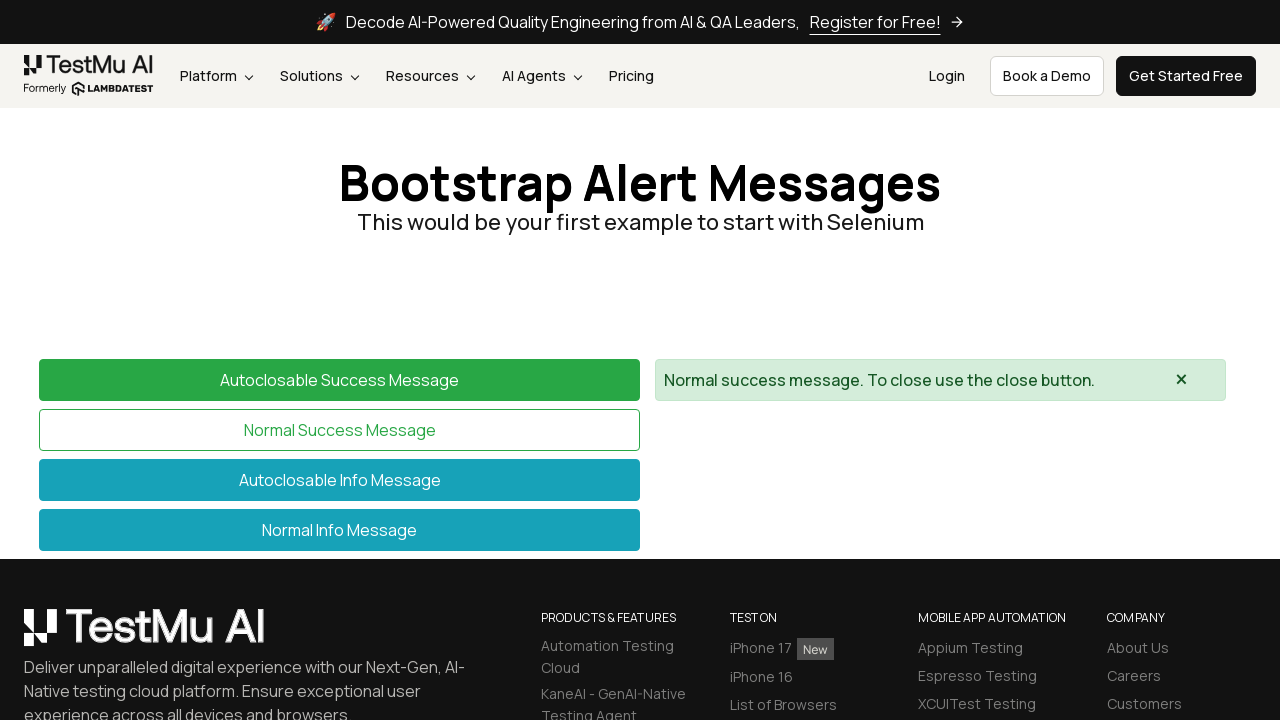

Success message alert appeared and verified
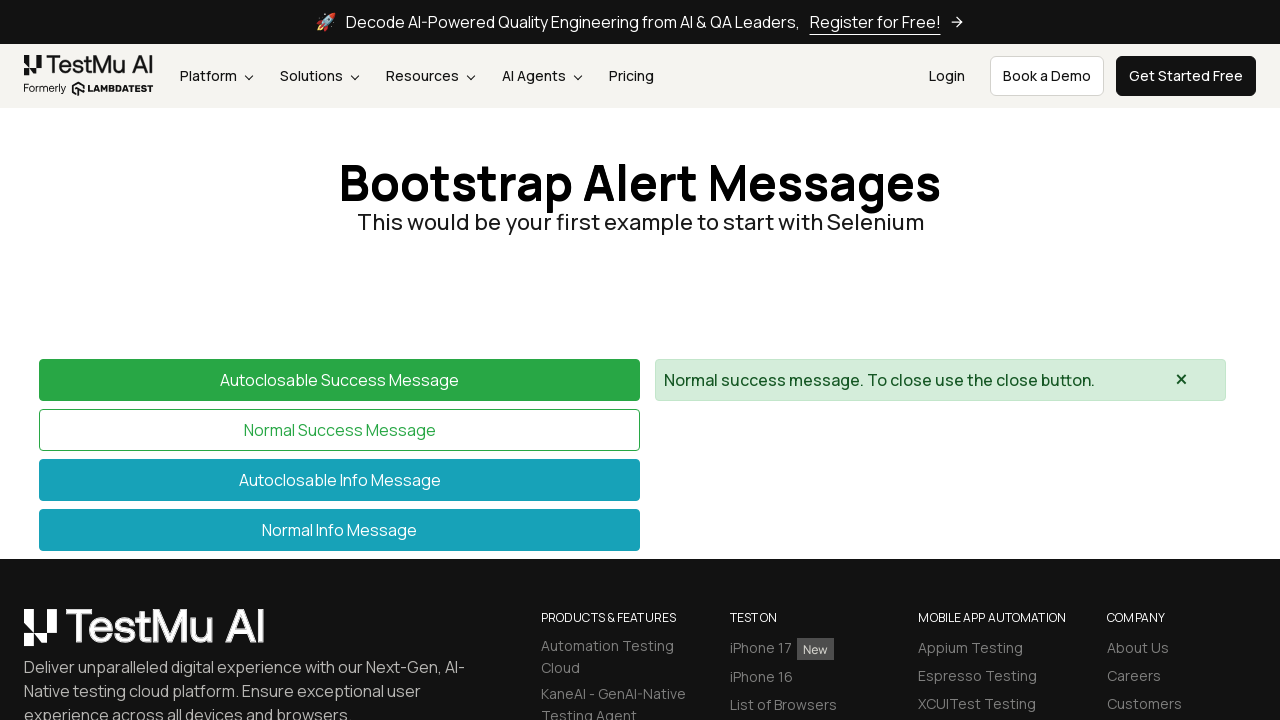

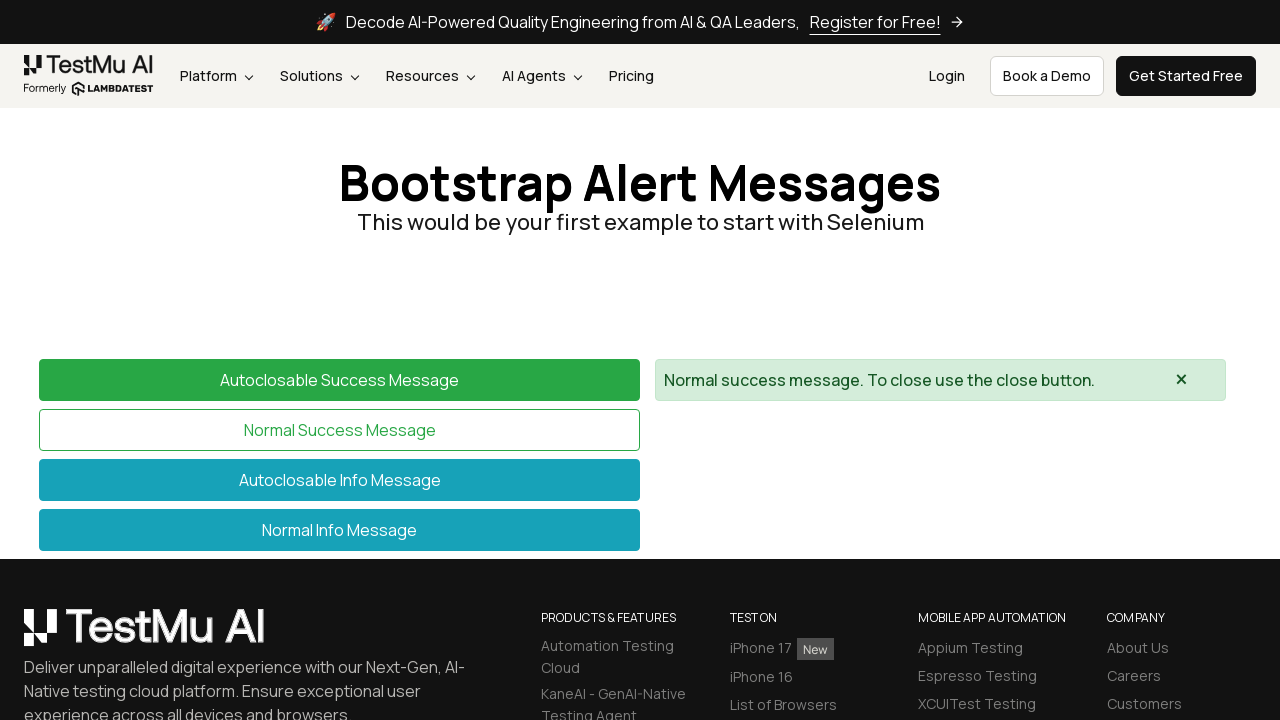